Tests dropdown select functionality by selecting option "Three" by value "3"

Starting URL: https://bonigarcia.dev/selenium-webdriver-java/web-form.html

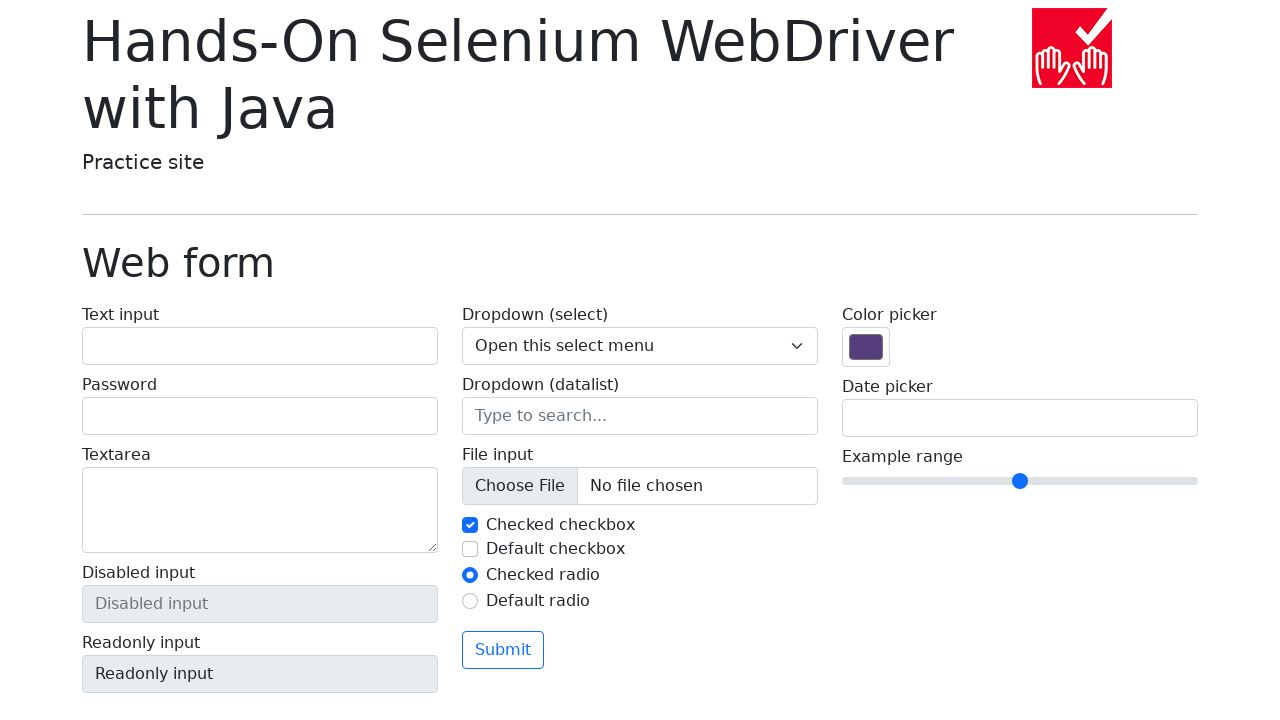

Selected option 'Three' (value='3') from dropdown on select[name='my-select']
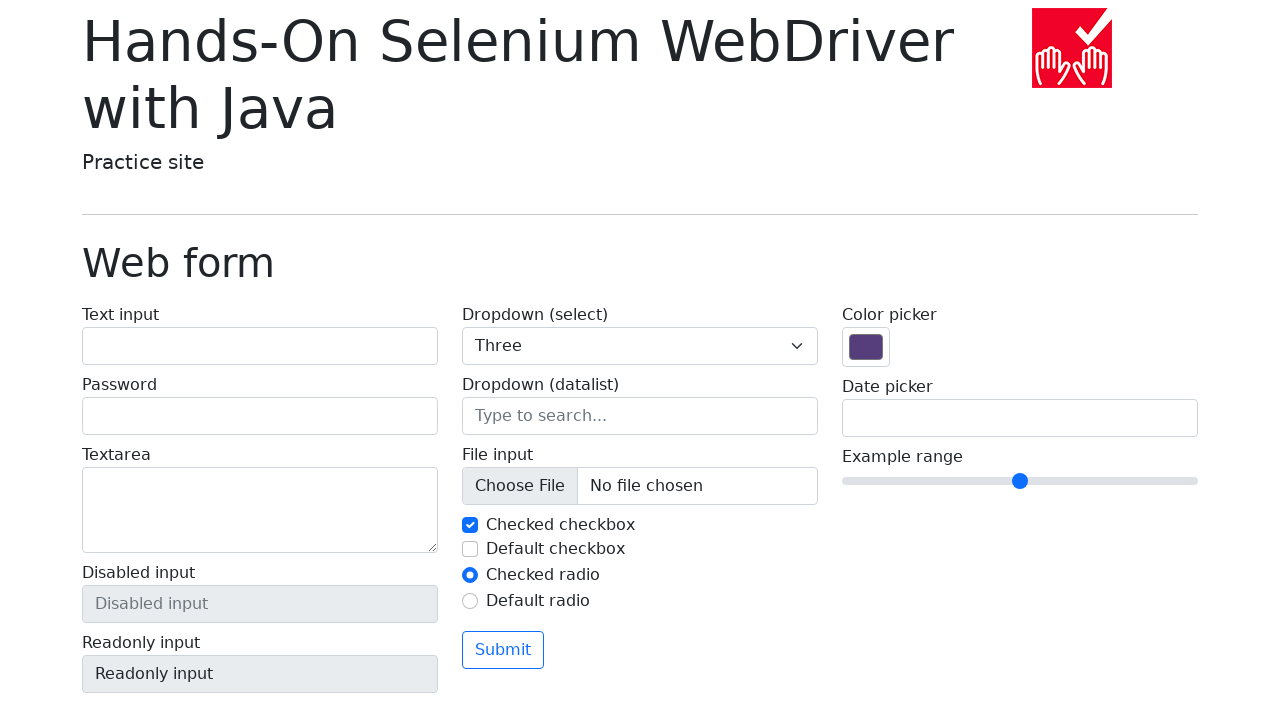

Retrieved selected option text content
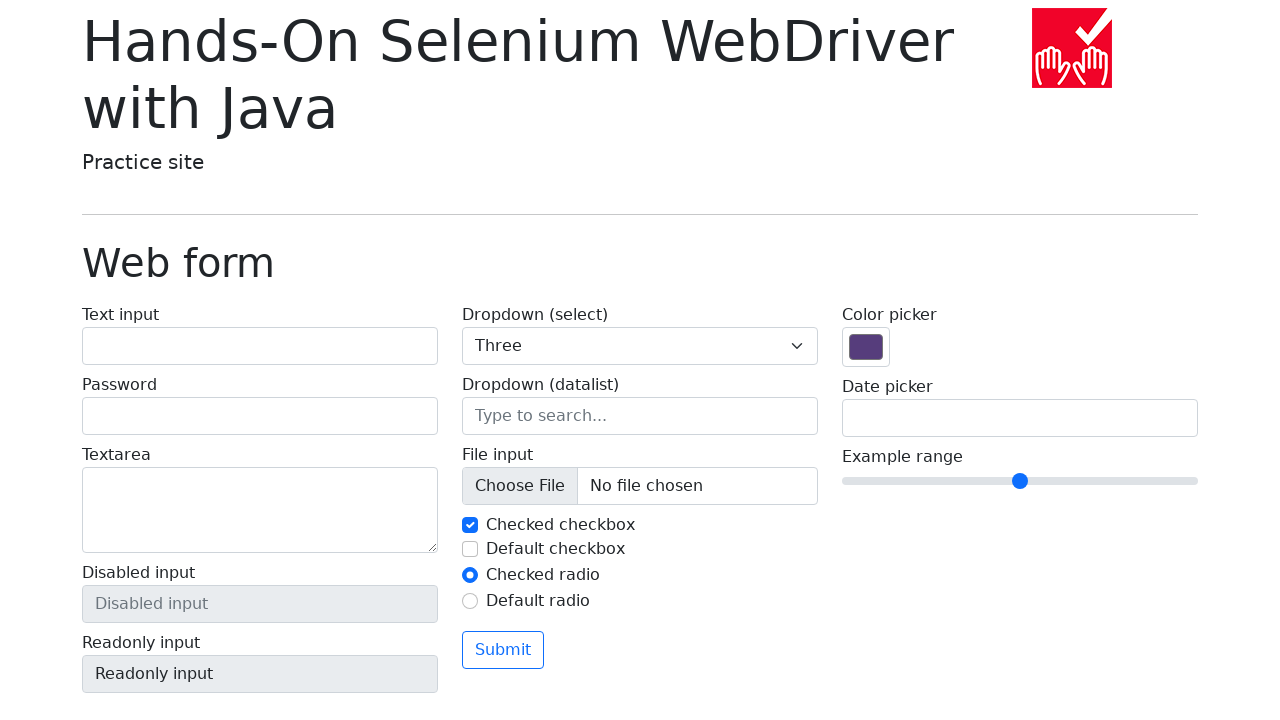

Verified that selected option is 'Three'
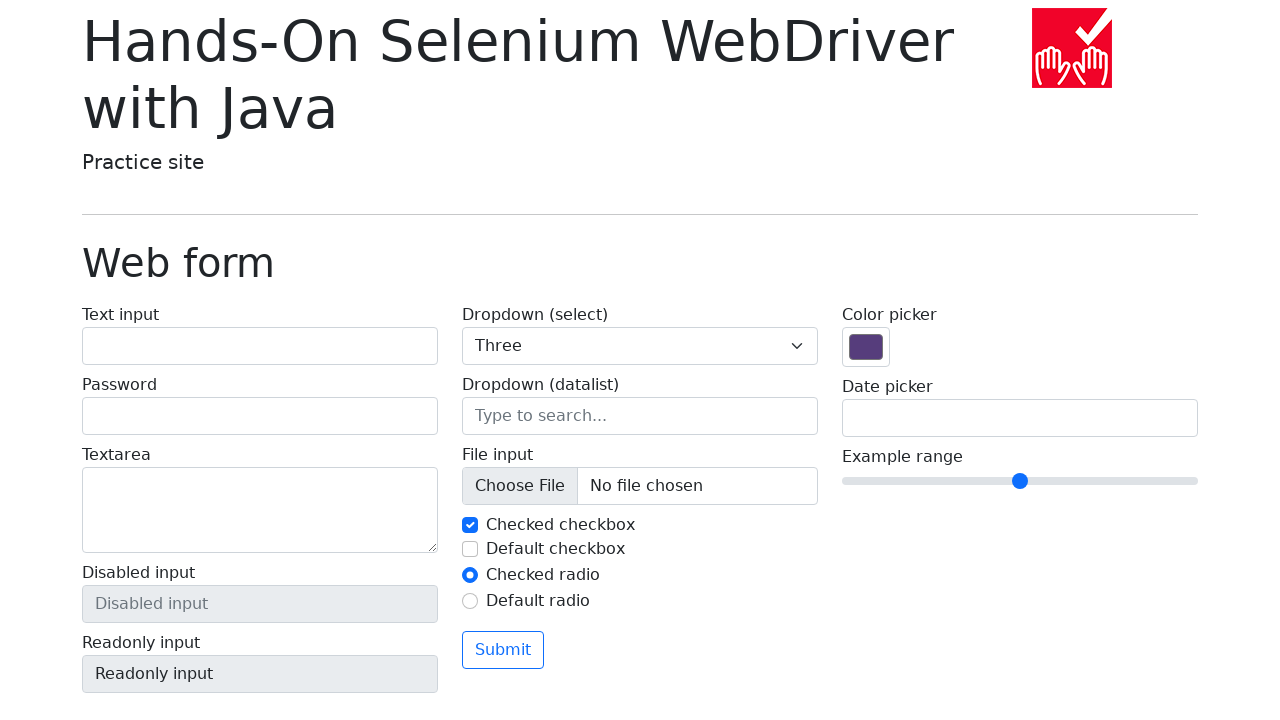

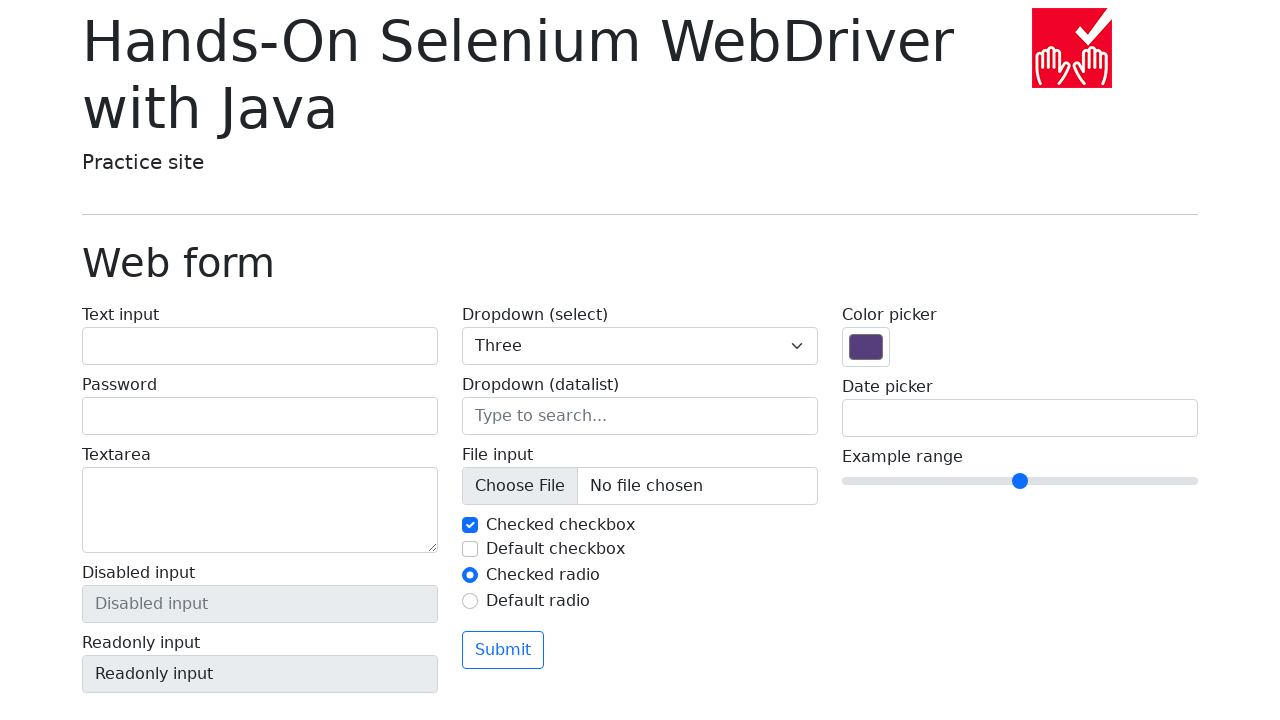